Tests clicking on a blue primary button 3 times on the UI Test Automation Playground class attribute page and verifies all clicks were executed

Starting URL: http://uitestingplayground.com/classattr

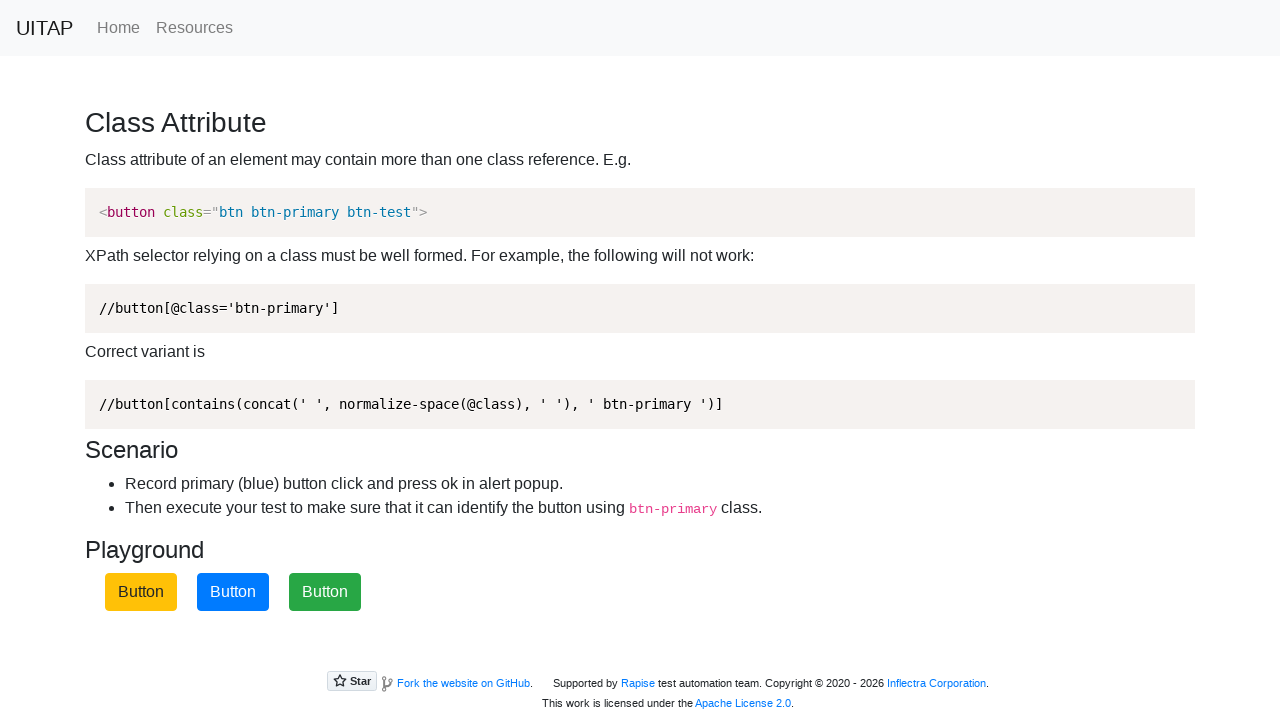

Navigated to UI Test Automation Playground class attribute page
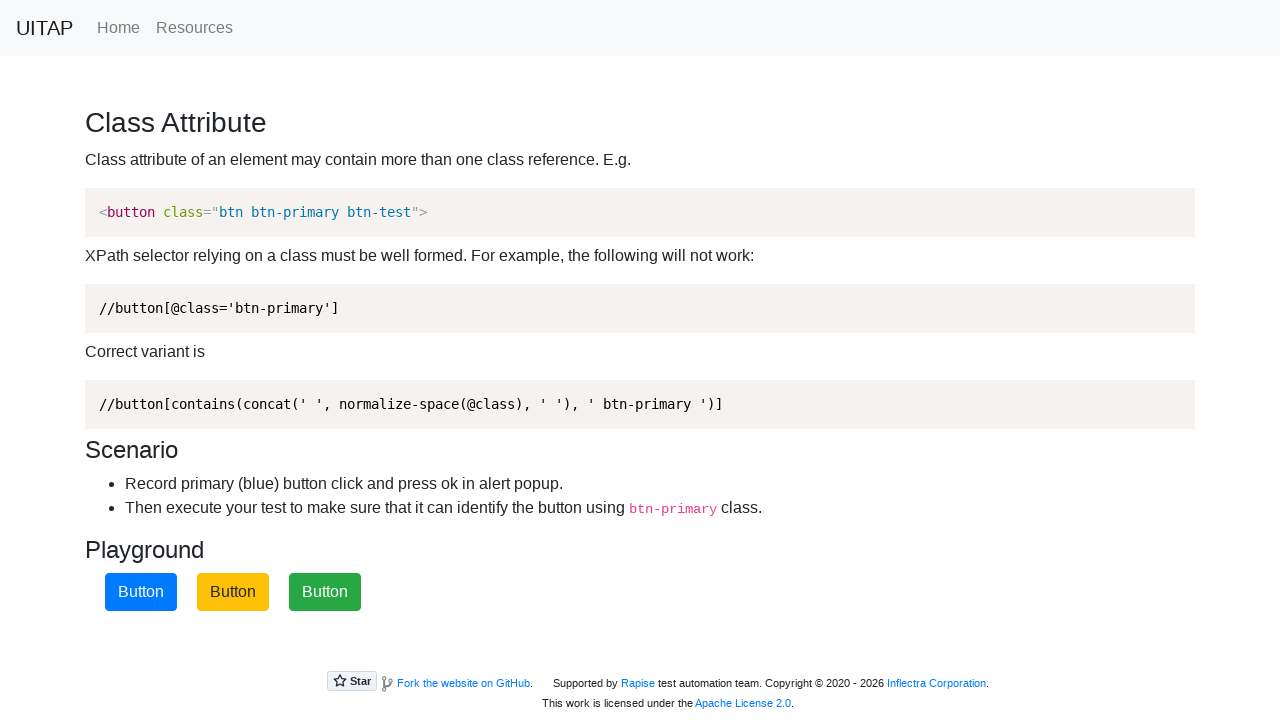

Clicked blue primary button (click 1 of 3) at (141, 592) on [class*="btn-primary"]
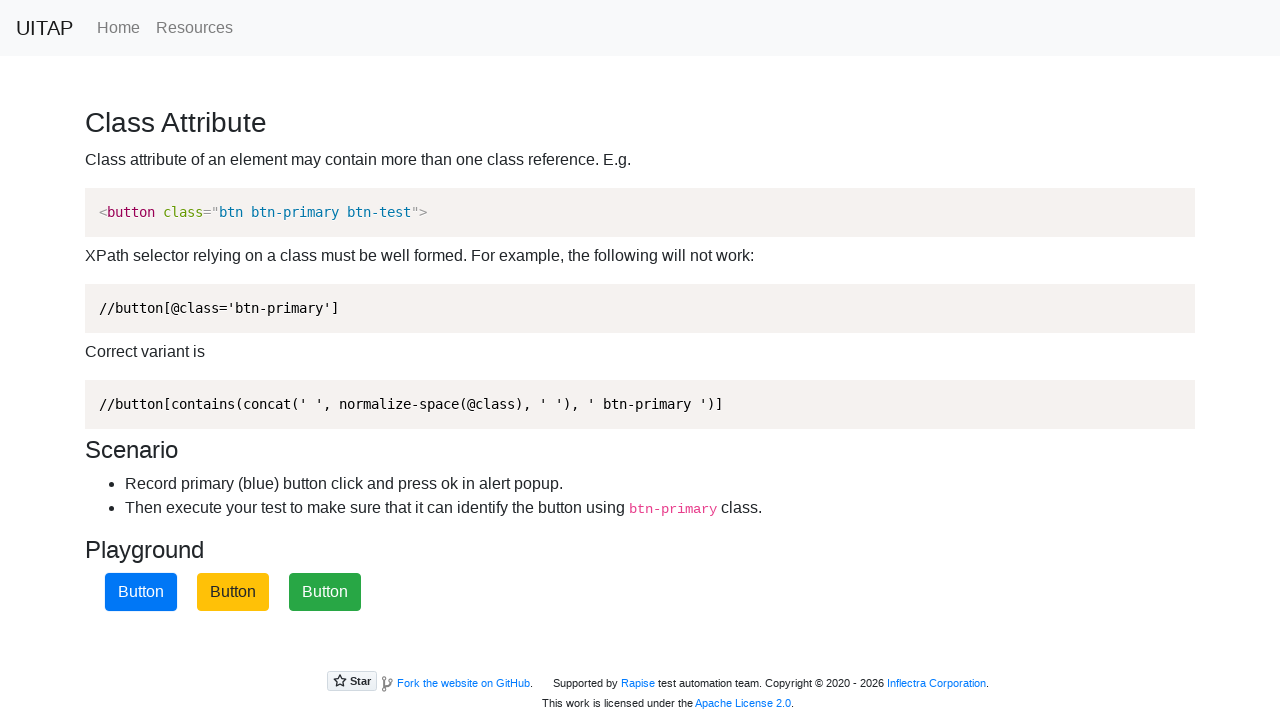

Accepted alert dialog after click 1
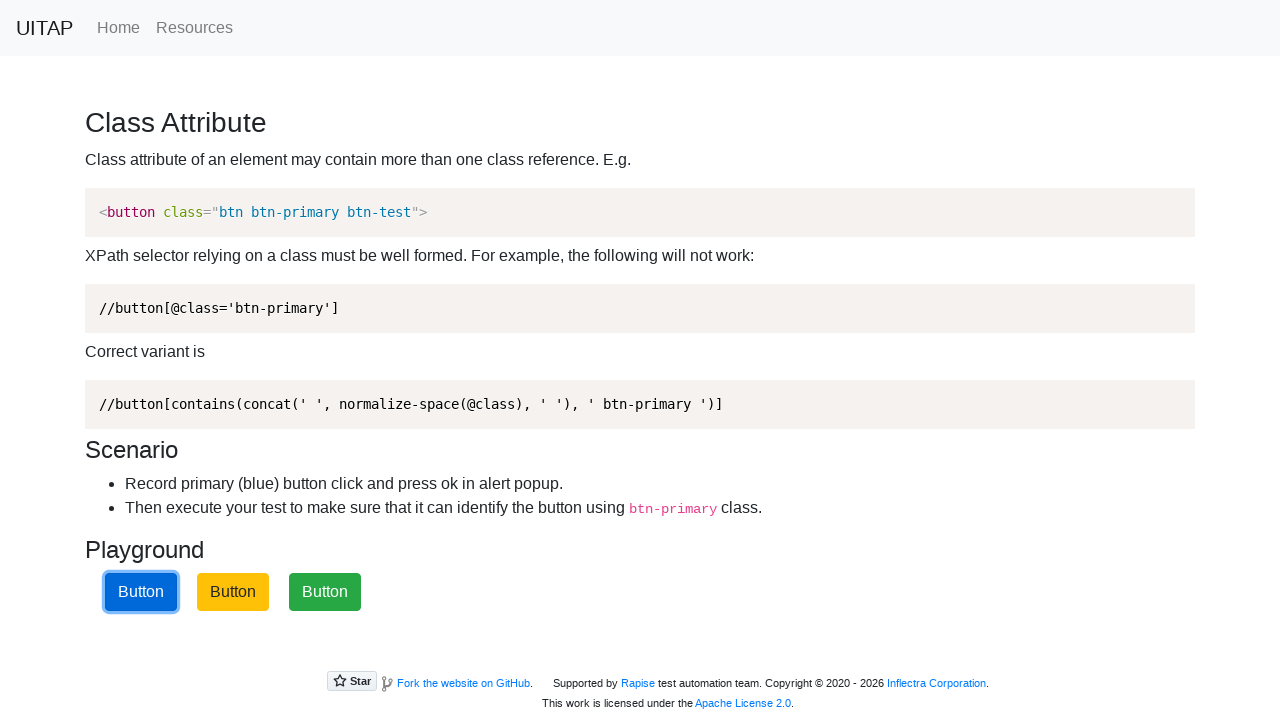

Clicked blue primary button (click 2 of 3) at (141, 592) on [class*="btn-primary"]
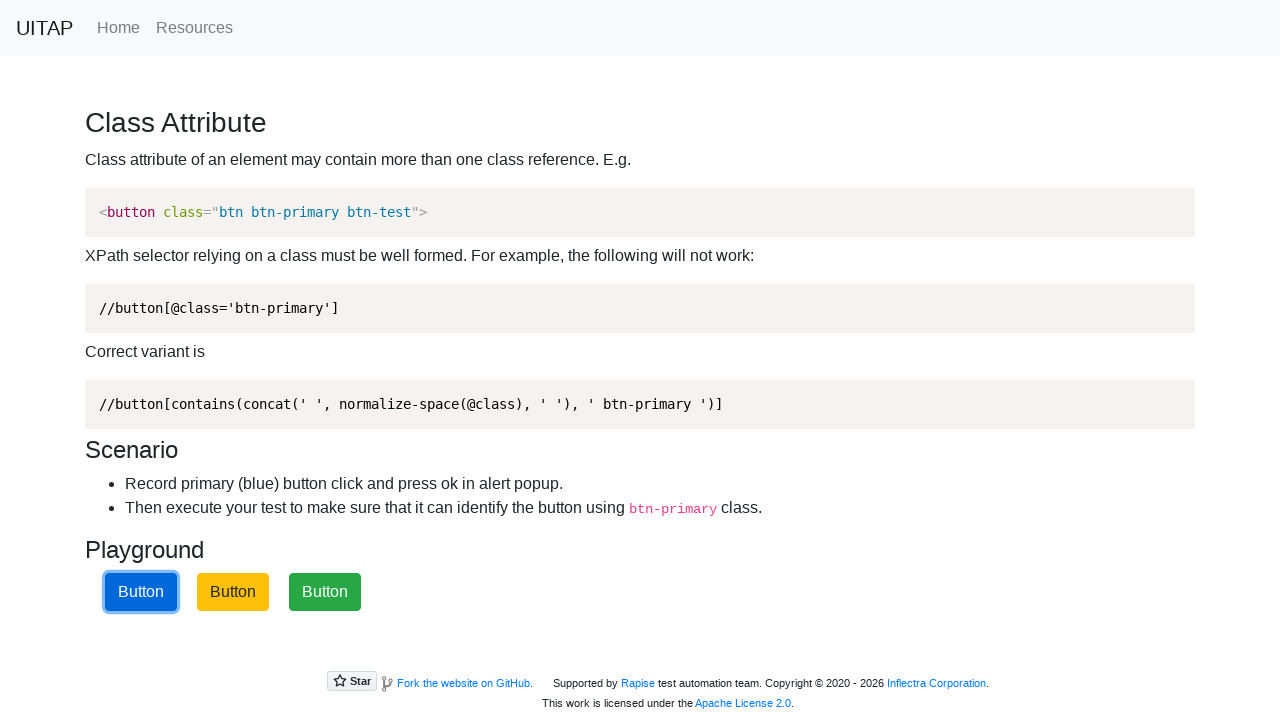

Accepted alert dialog after click 2
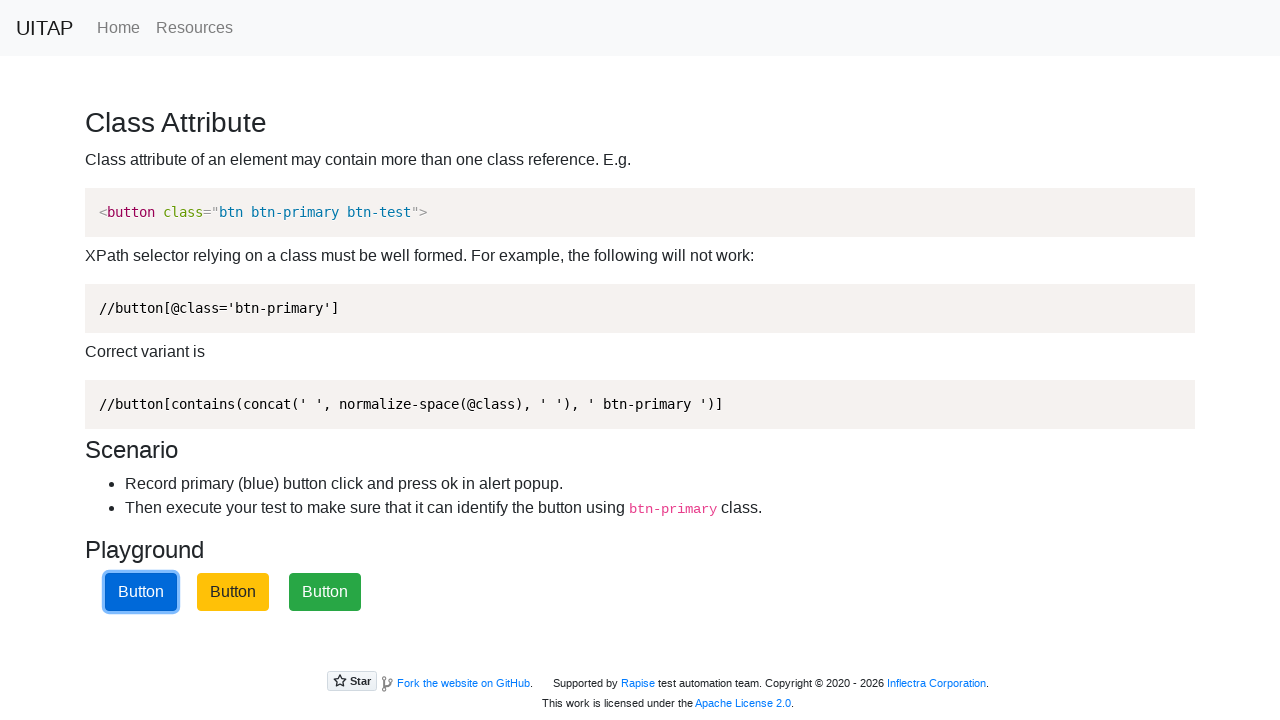

Clicked blue primary button (click 3 of 3) at (141, 592) on [class*="btn-primary"]
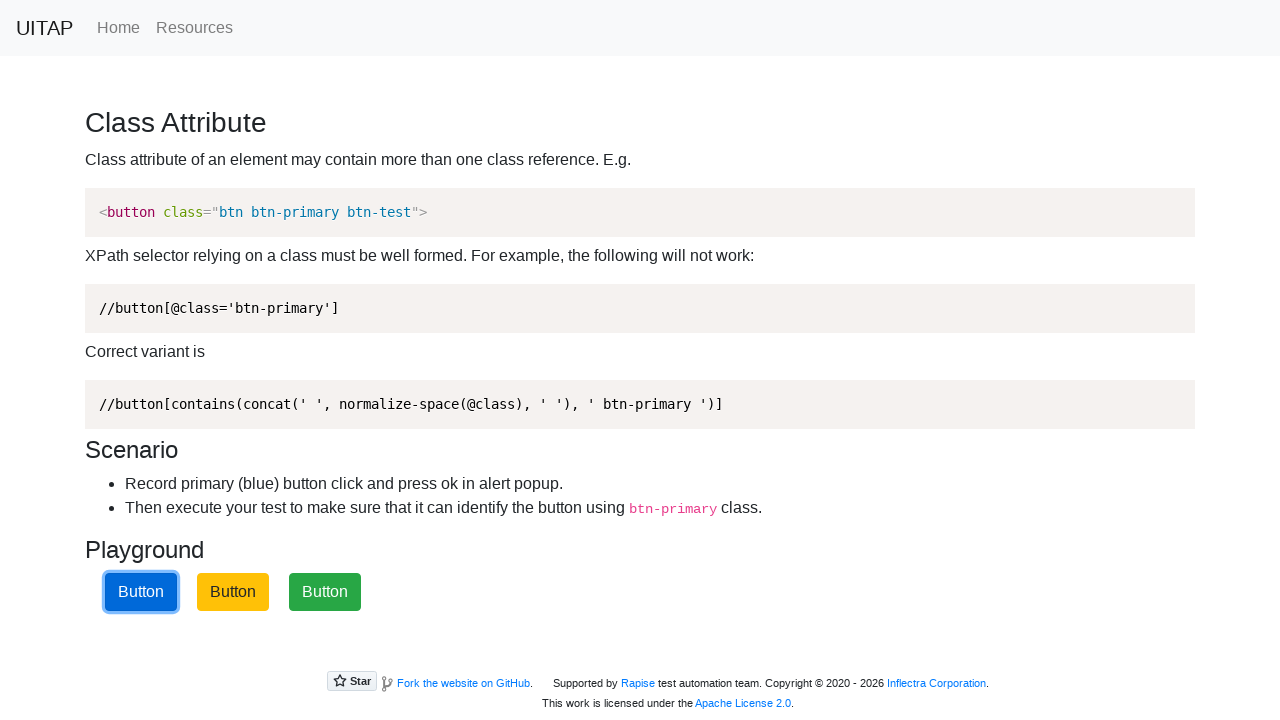

Accepted alert dialog after click 3
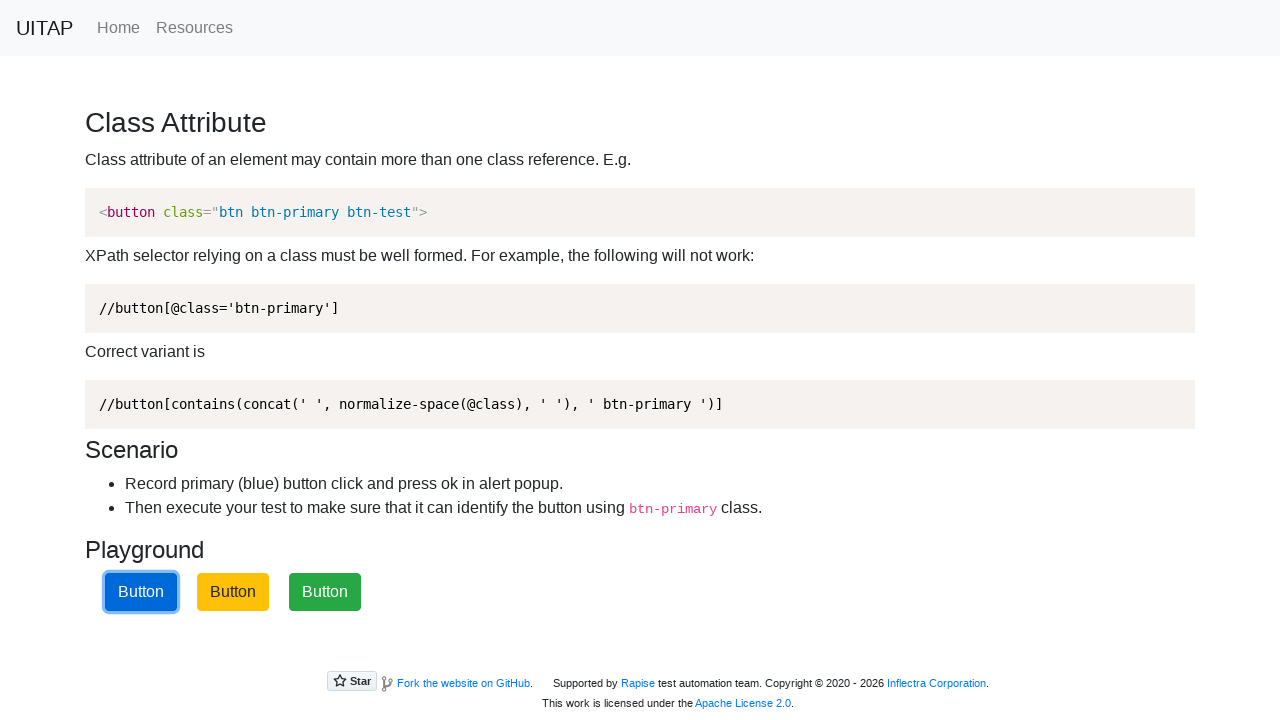

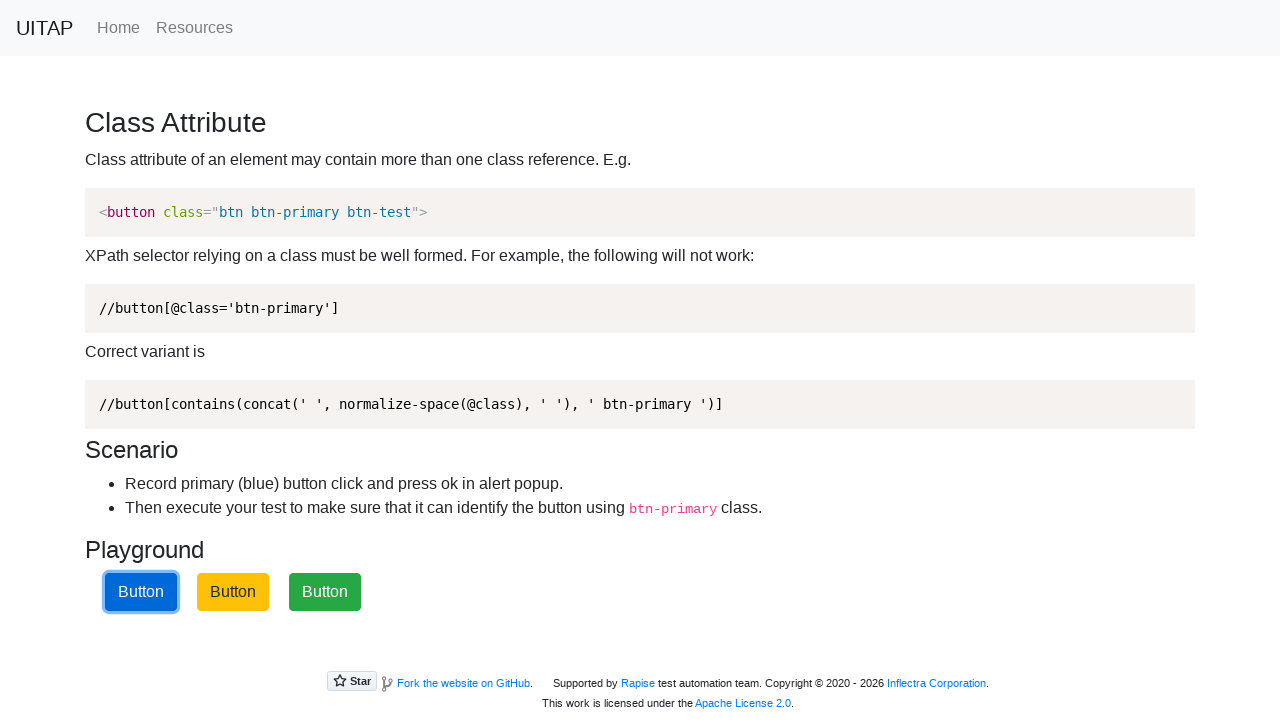